Tests address autocomplete functionality by entering an address and waiting for suggestions to appear in the dropdown menu

Starting URL: https://addressify.com.au/

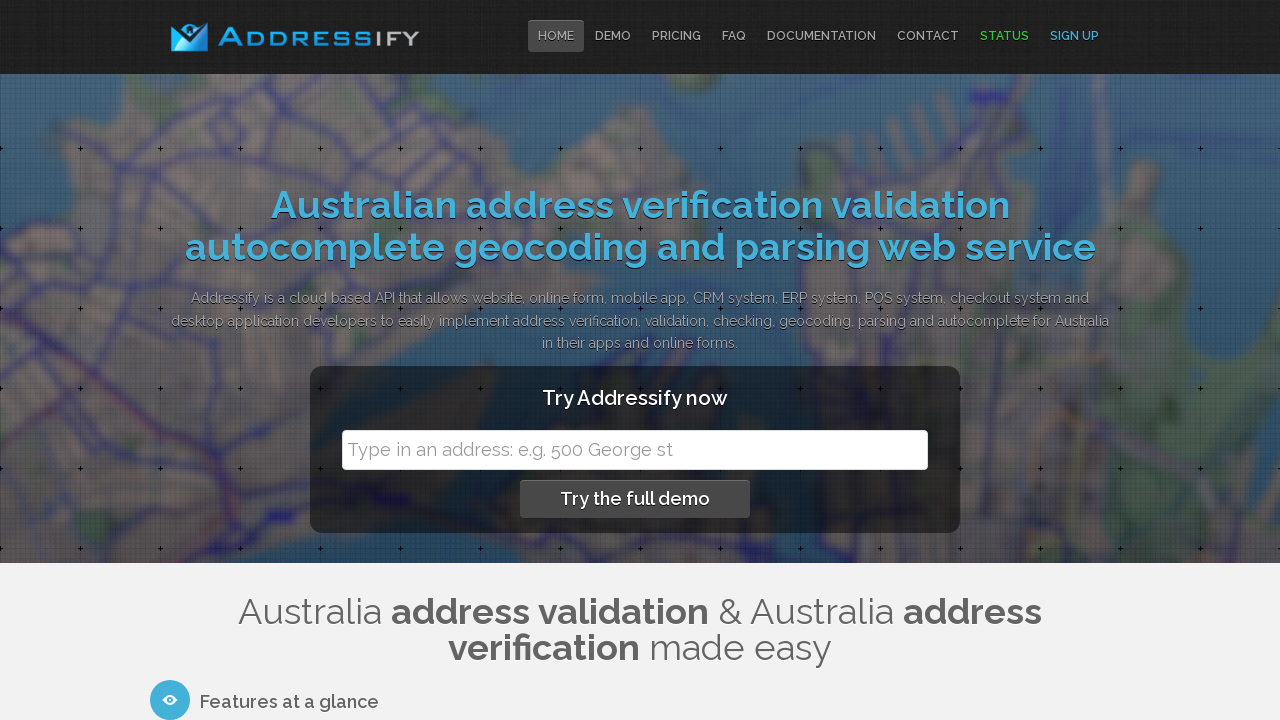

Filled address search field with '19 martin pl, sydney' on #addressid
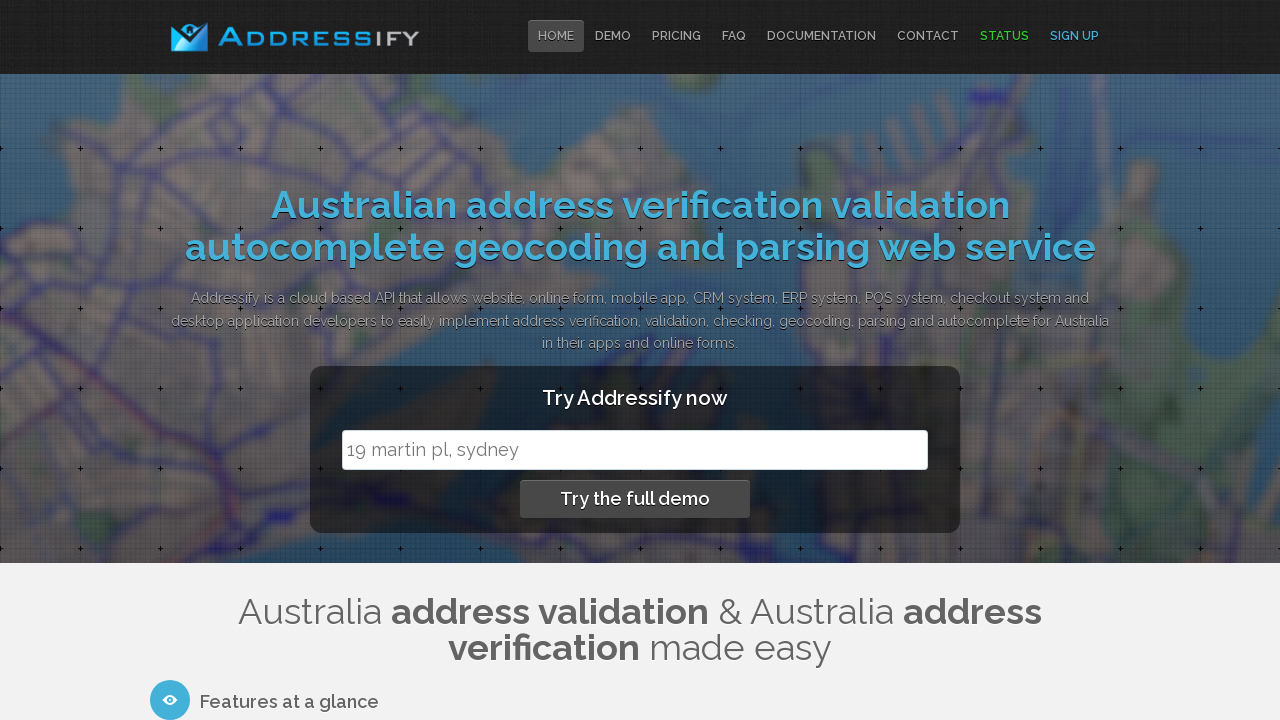

Dropdown suggestions menu appeared
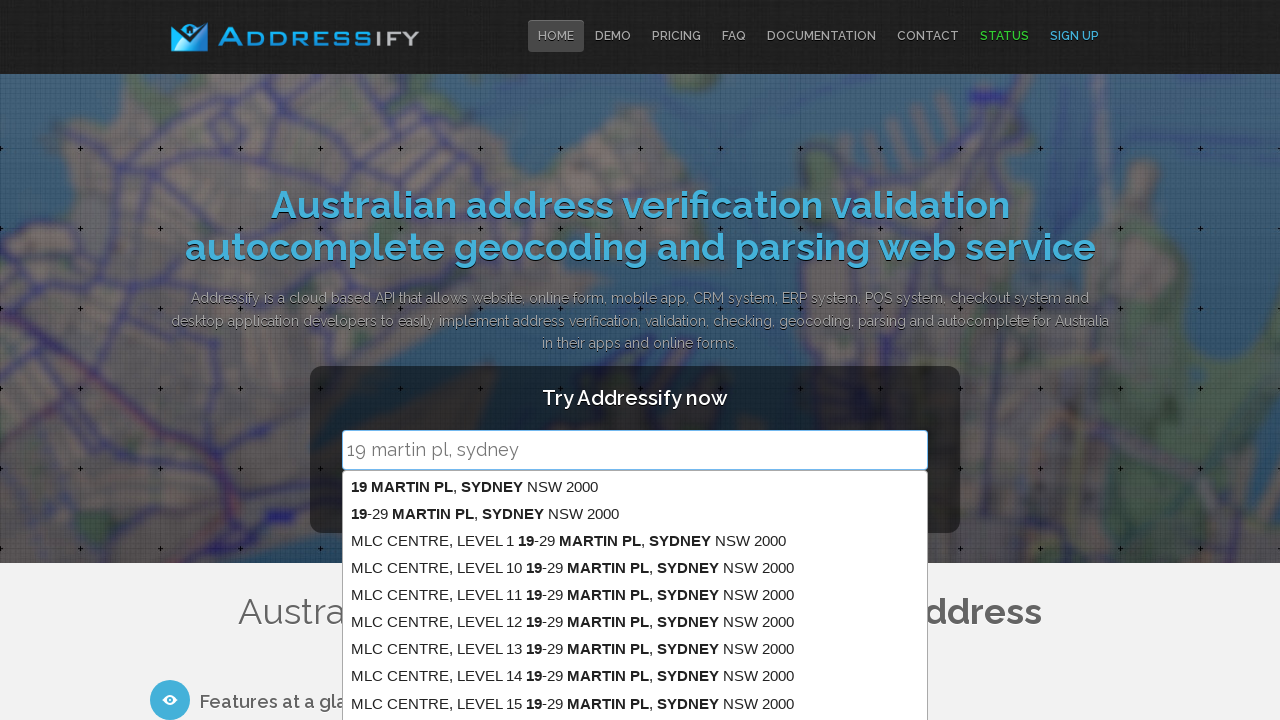

Address suggestions list items became visible
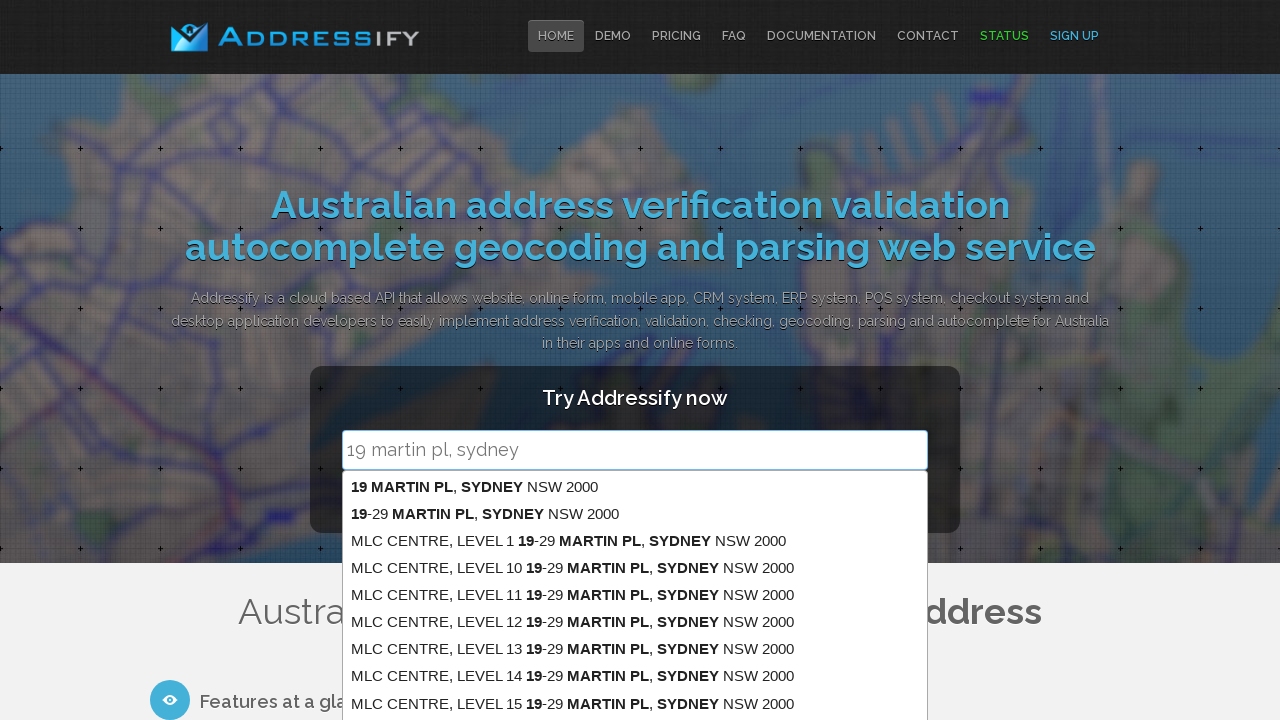

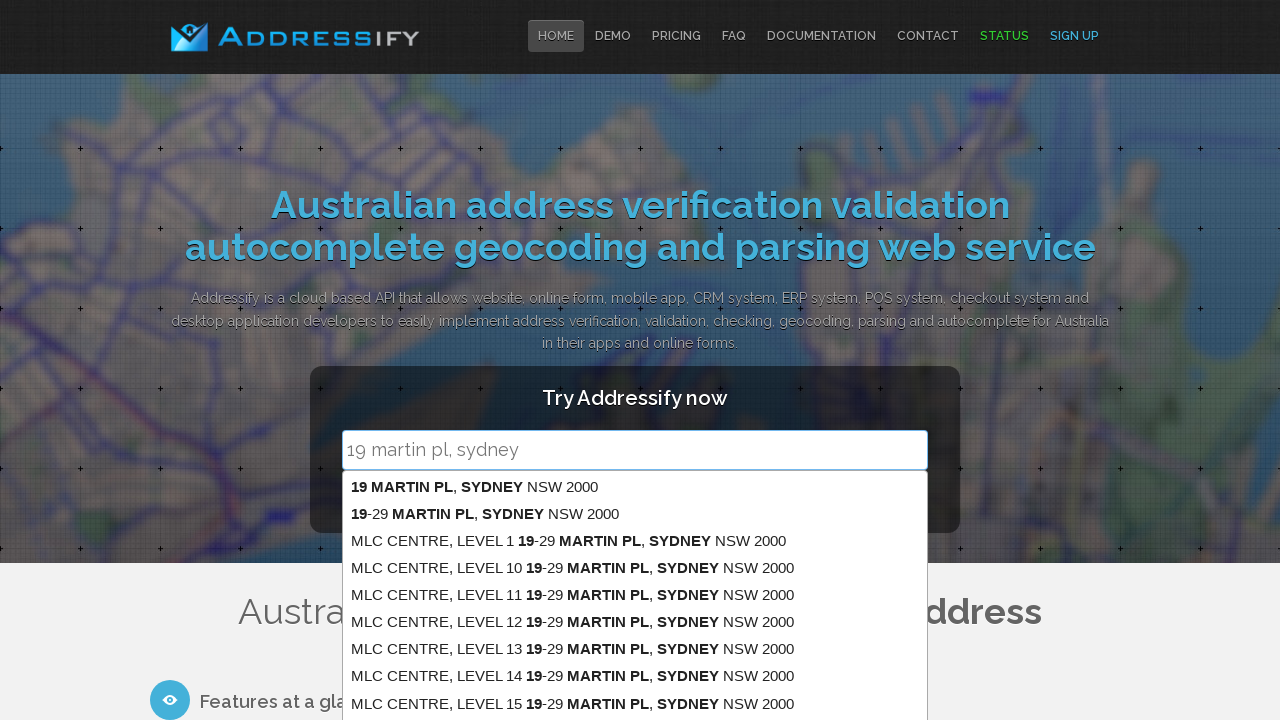